Tests login with empty username and password fields to verify error message

Starting URL: https://the-internet.herokuapp.com/login

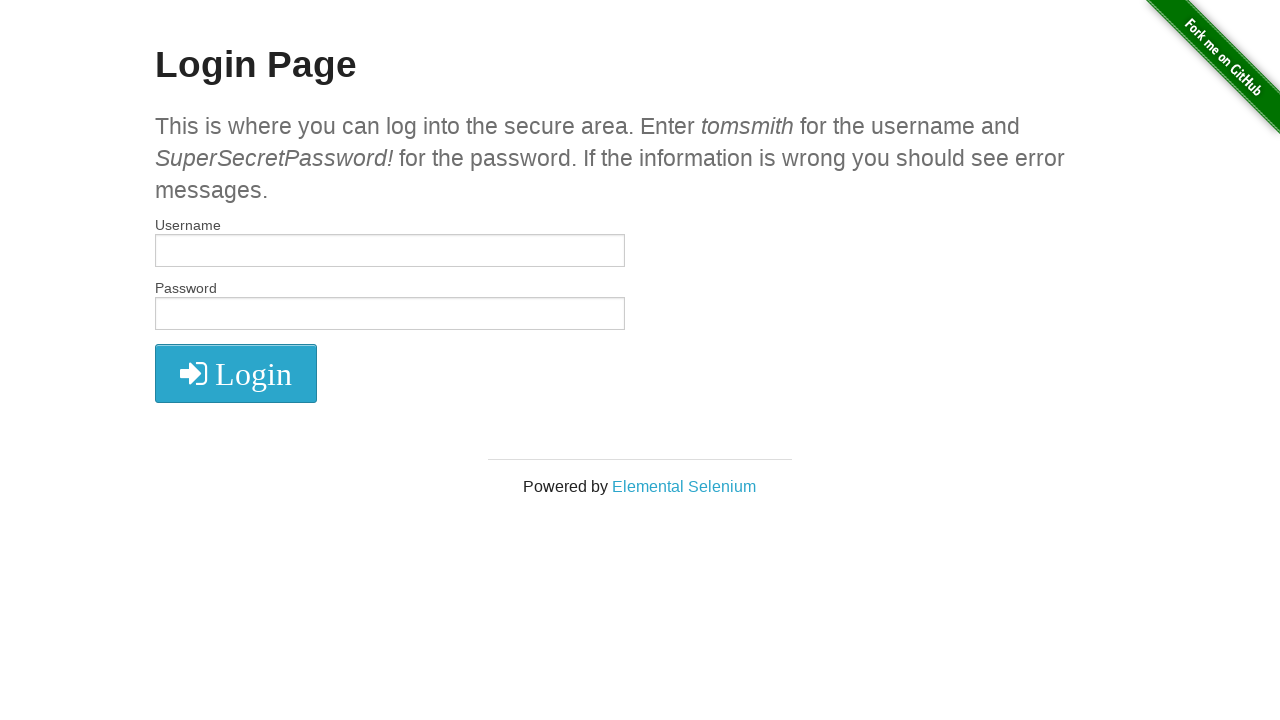

Left username field empty on #username
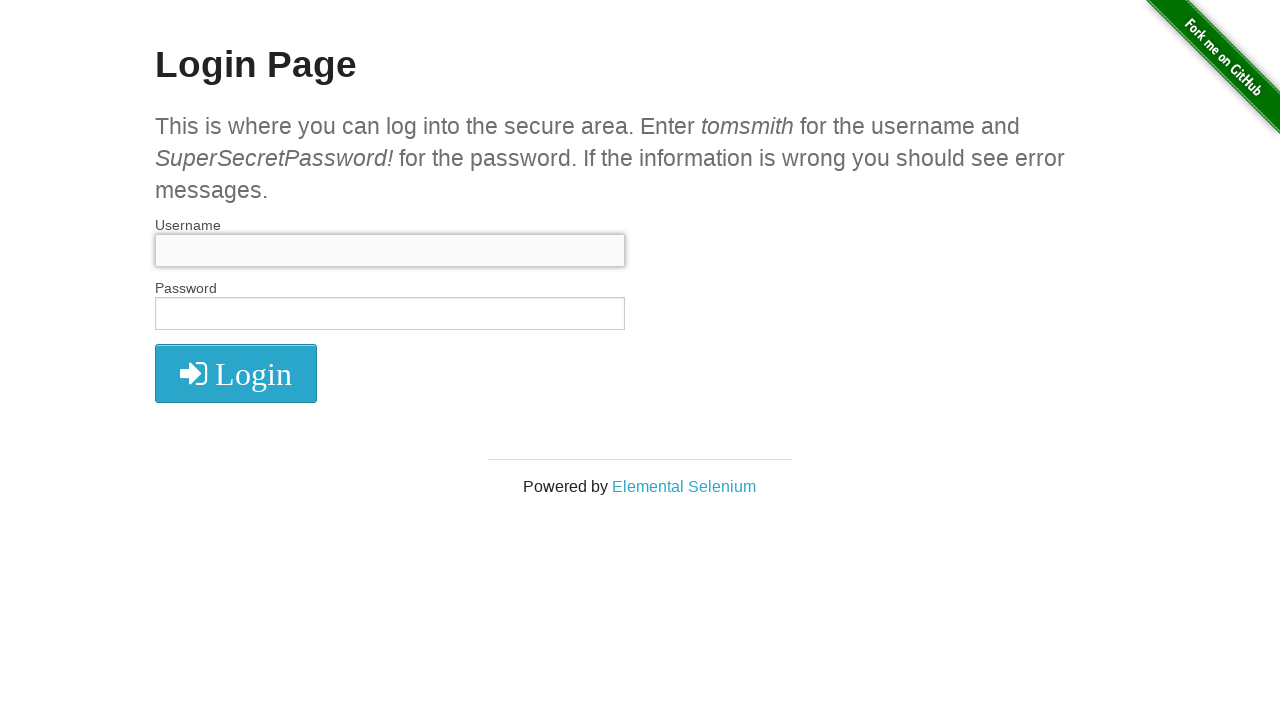

Left password field empty on #password
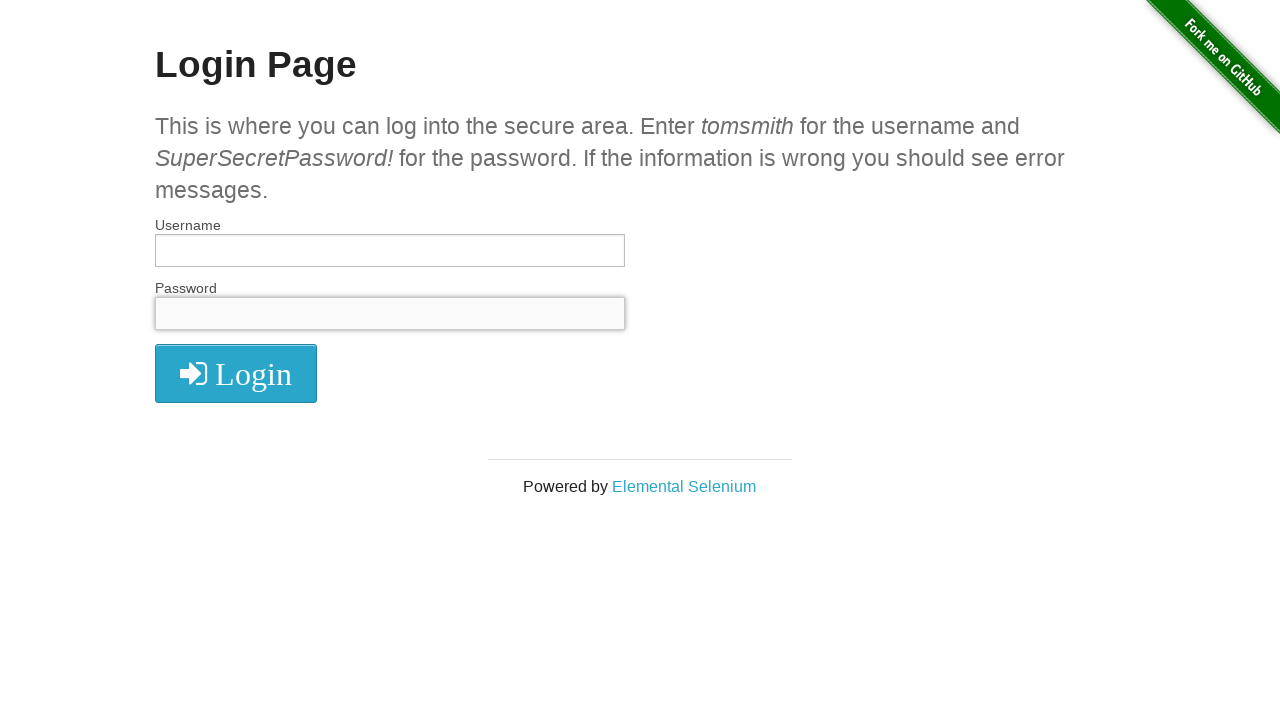

Clicked login button with blank credentials at (236, 373) on .radius
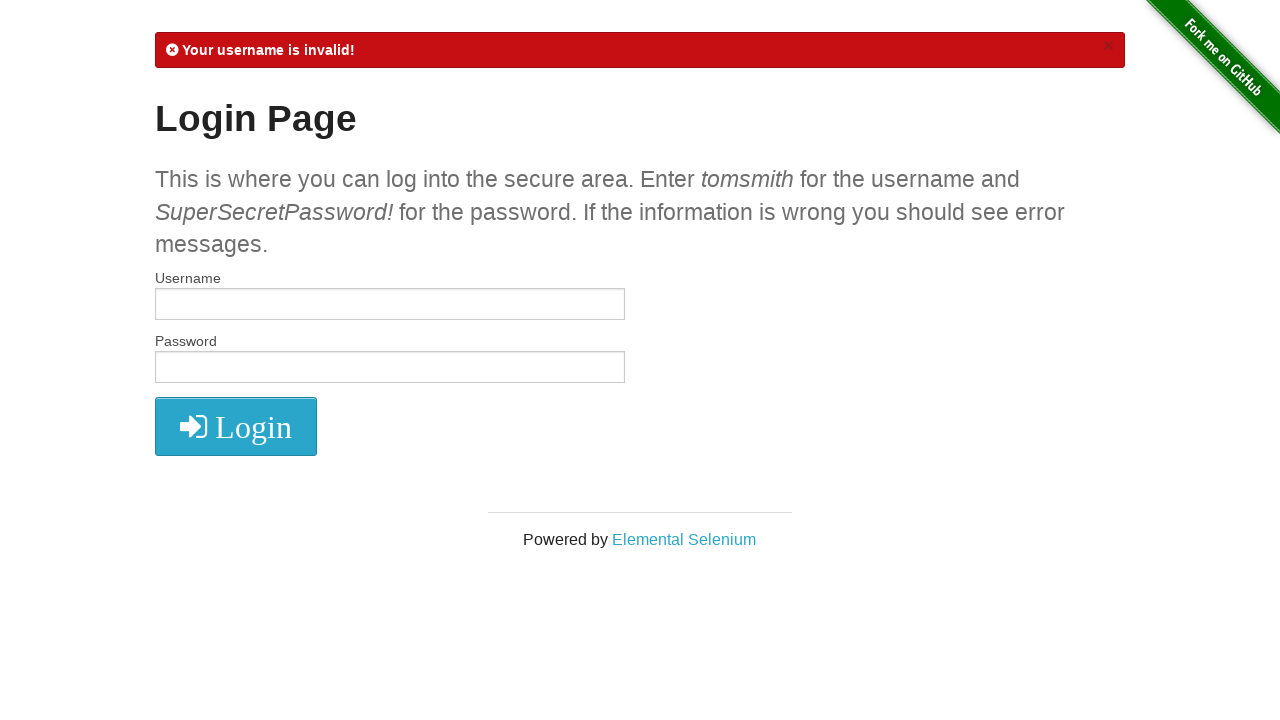

Error message flash notification appeared
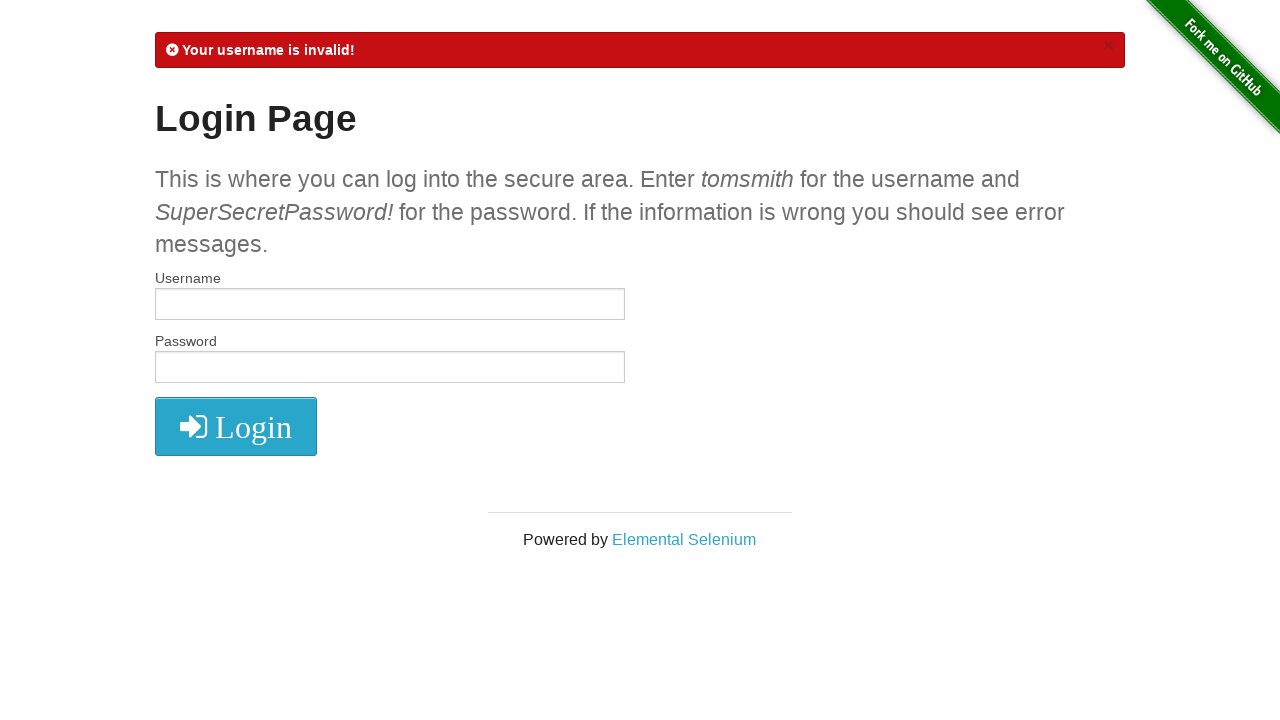

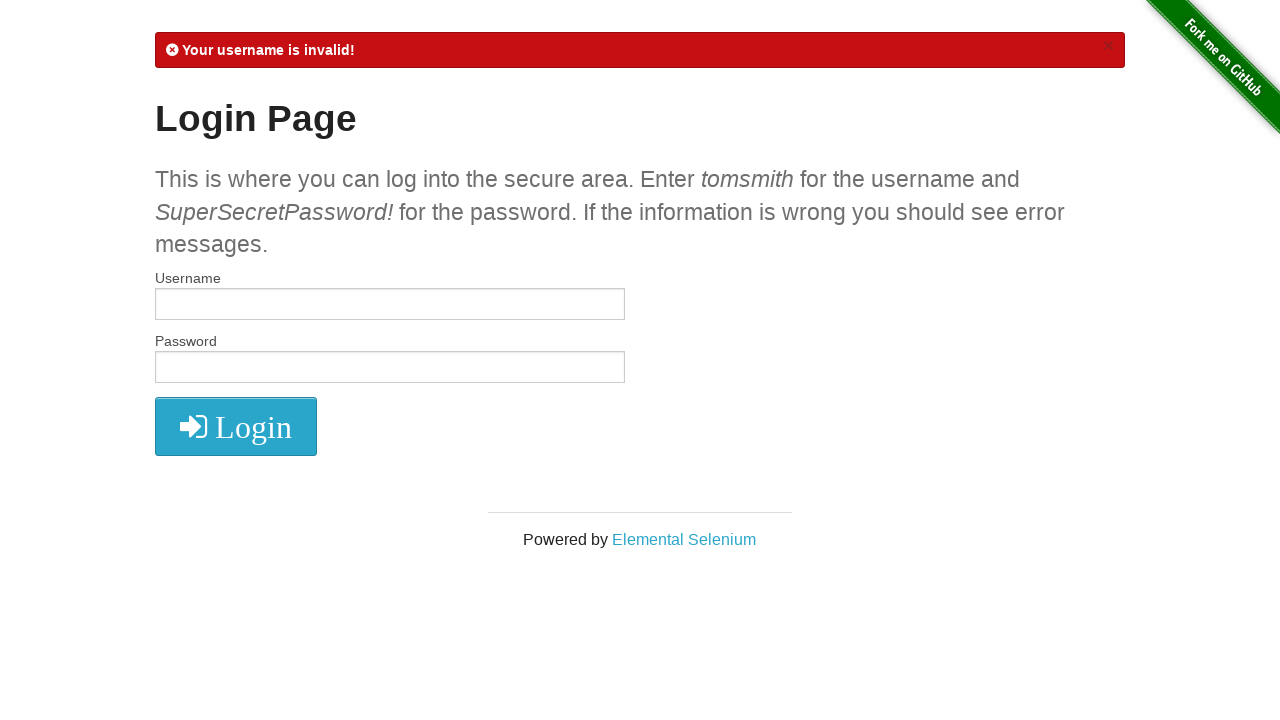